Tests window handling functionality by navigating to the Multiple Windows page, opening a new browser window, switching between parent and child windows, and verifying content in each window.

Starting URL: https://the-internet.herokuapp.com/

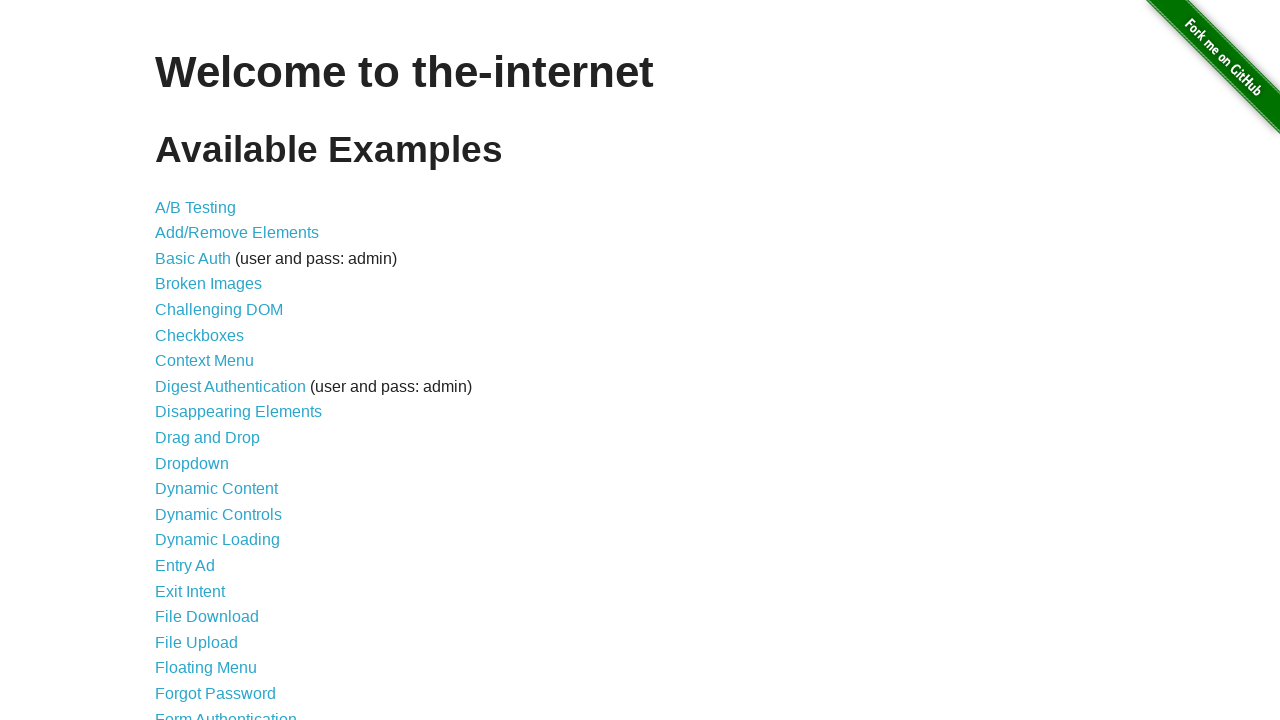

Clicked on 'Multiple Windows' link to navigate to windows page at (218, 369) on a[href*='windows']
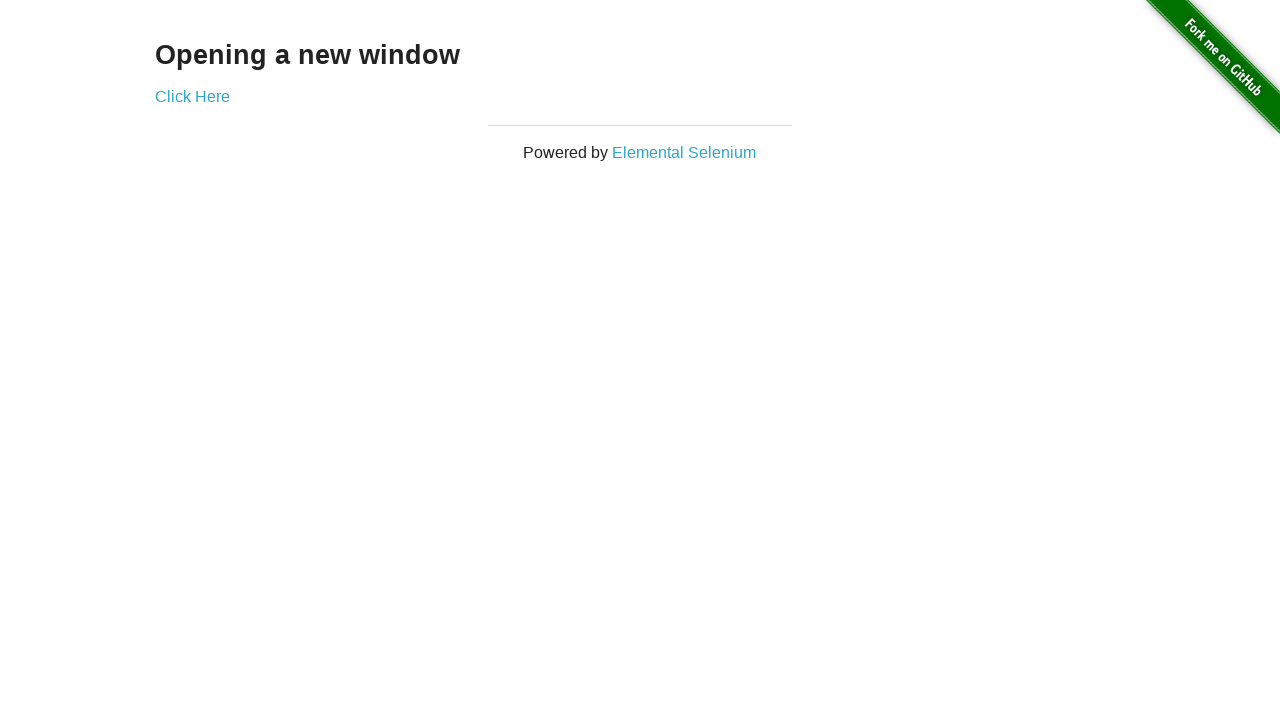

Multiple Windows page loaded and heading verified
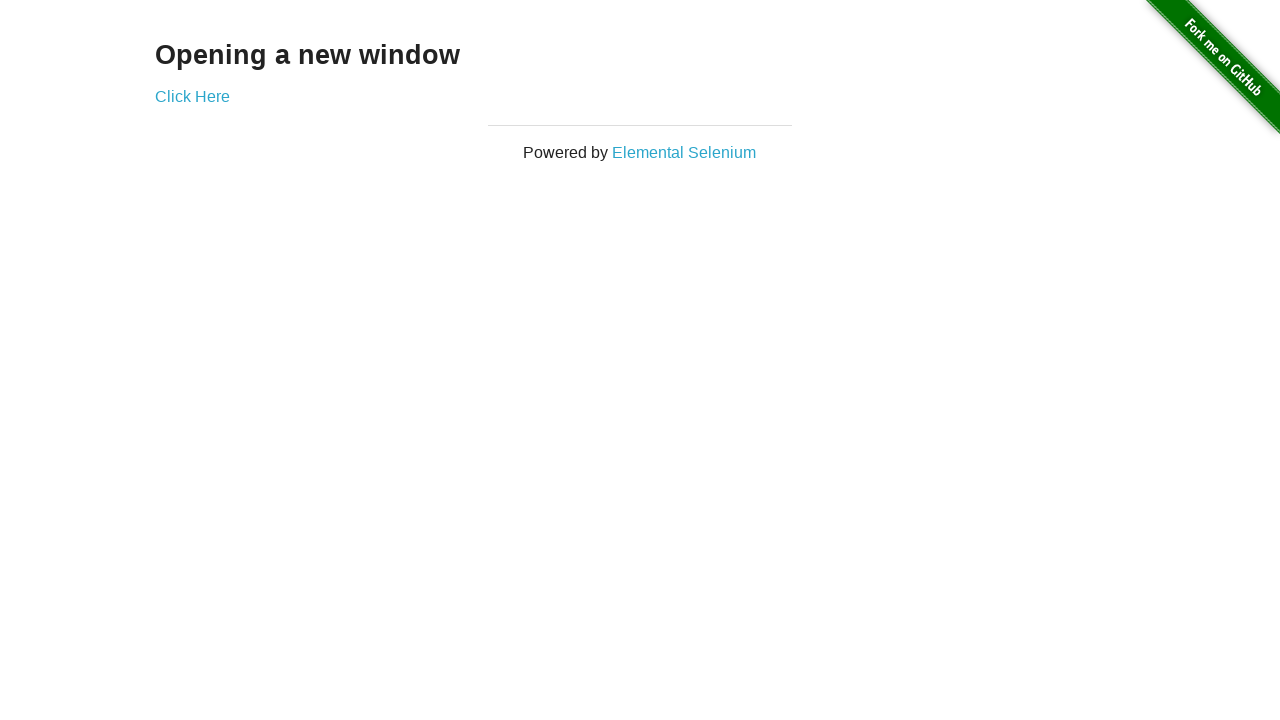

Clicked link to open new browser window at (192, 96) on a[href*='windows/new']
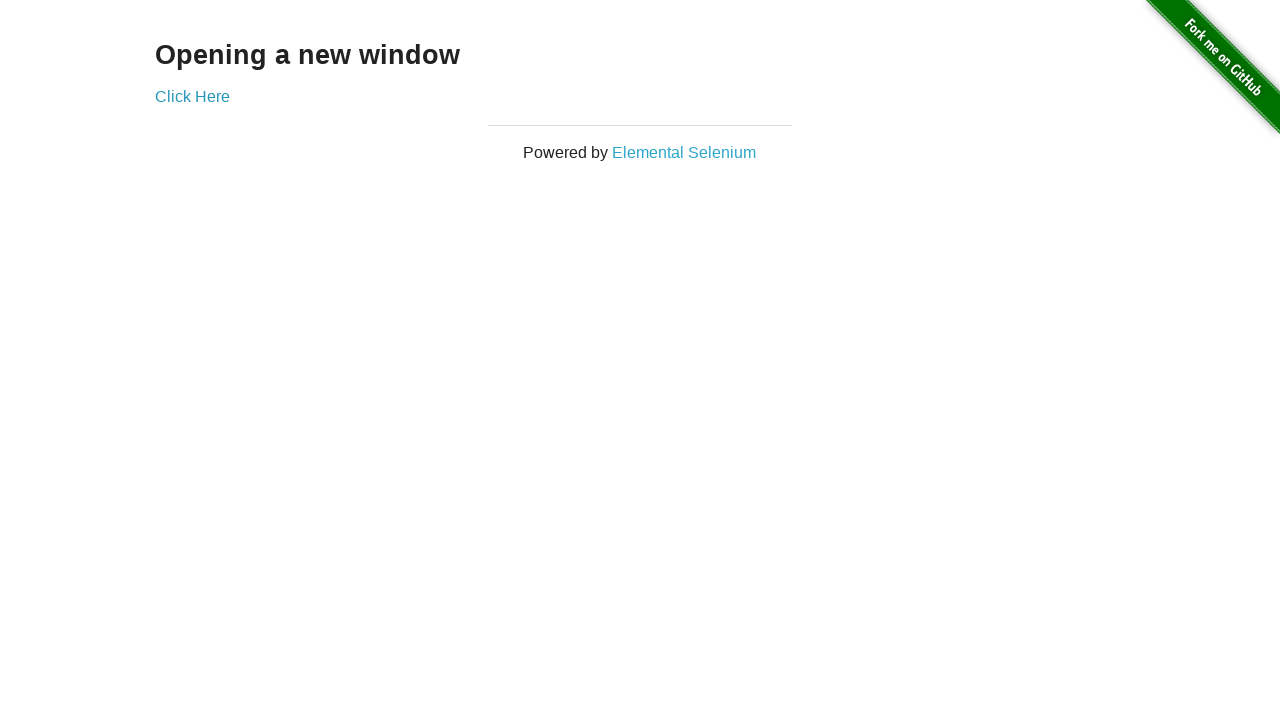

New child window reference obtained
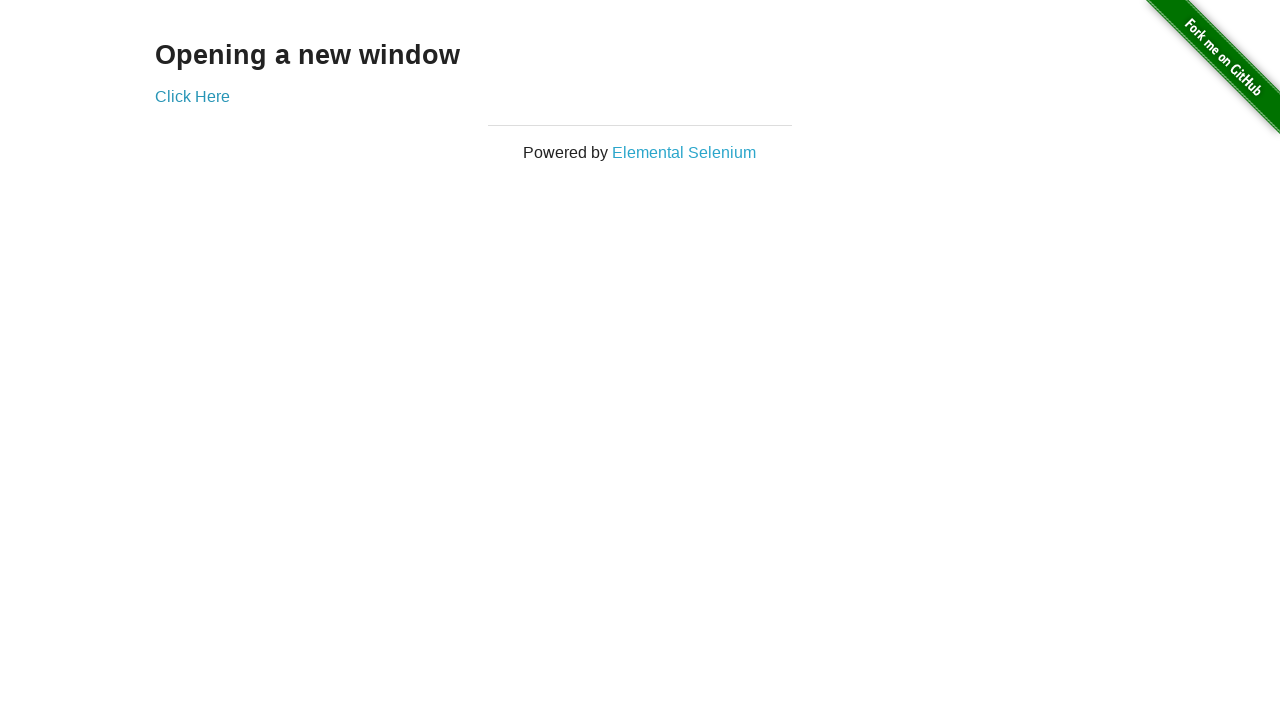

Child window loaded completely
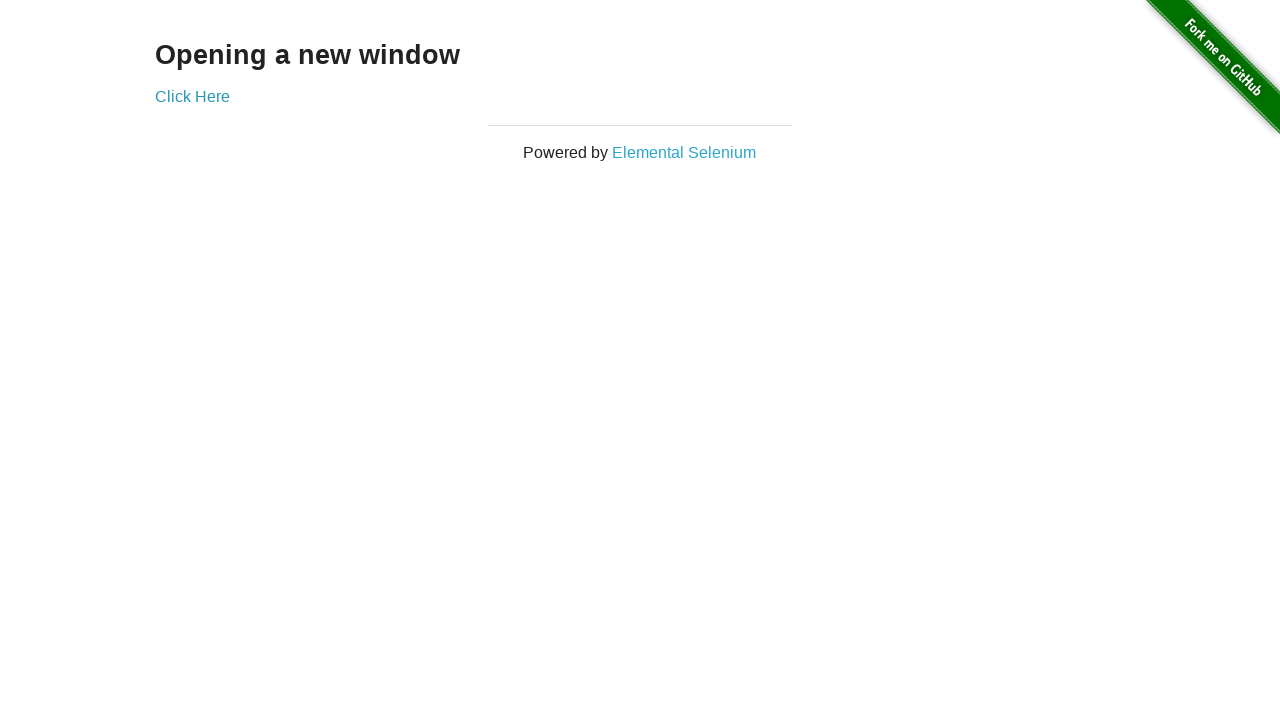

Child window heading element located
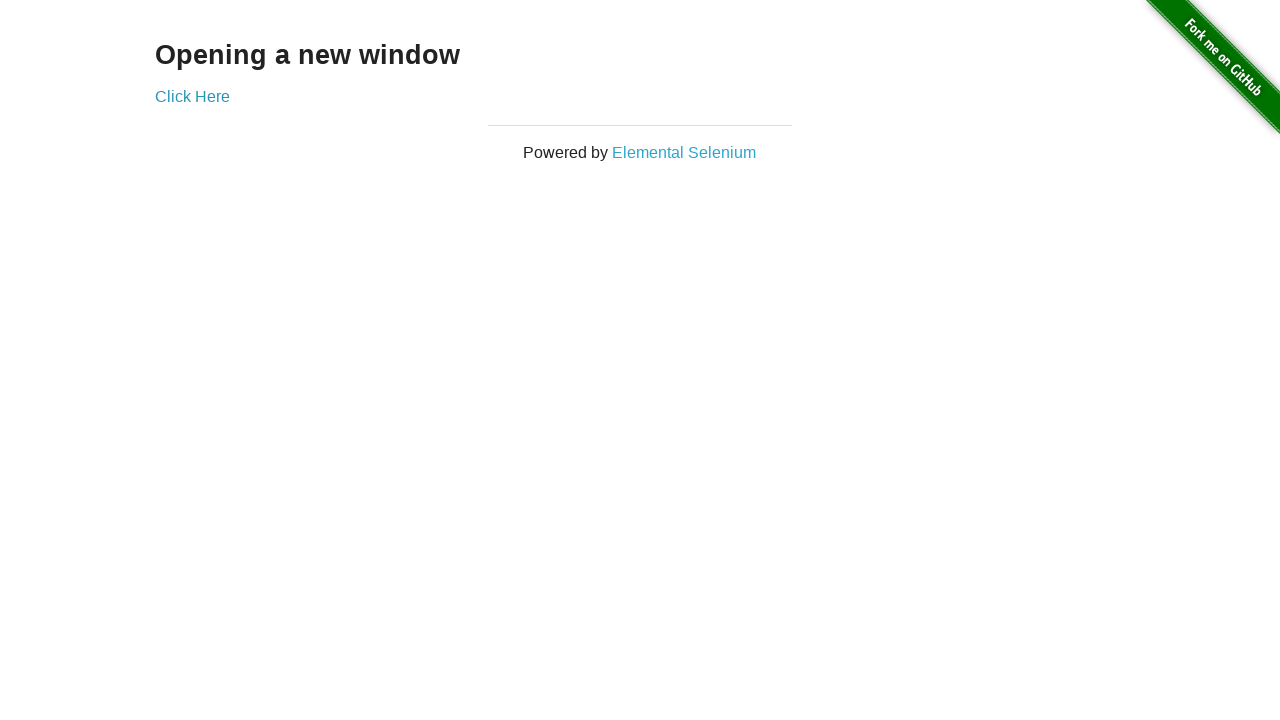

Extracted child window heading text: 'New Window'
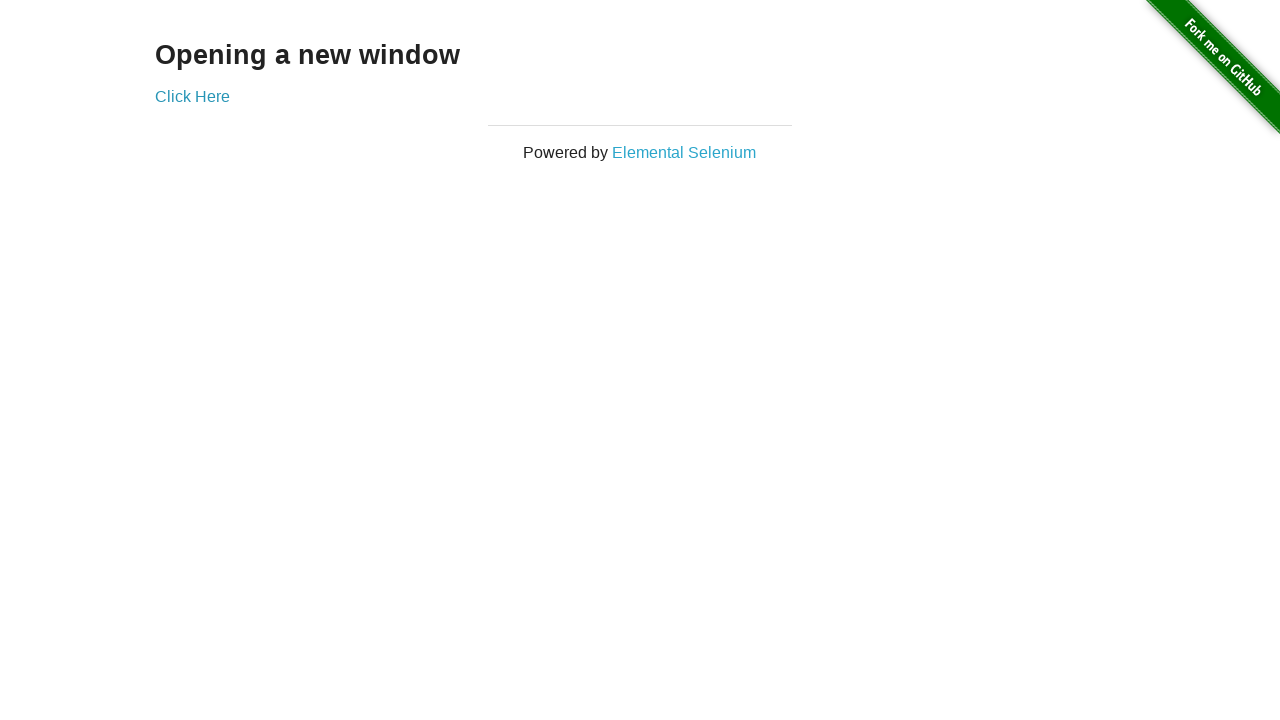

Closed child window
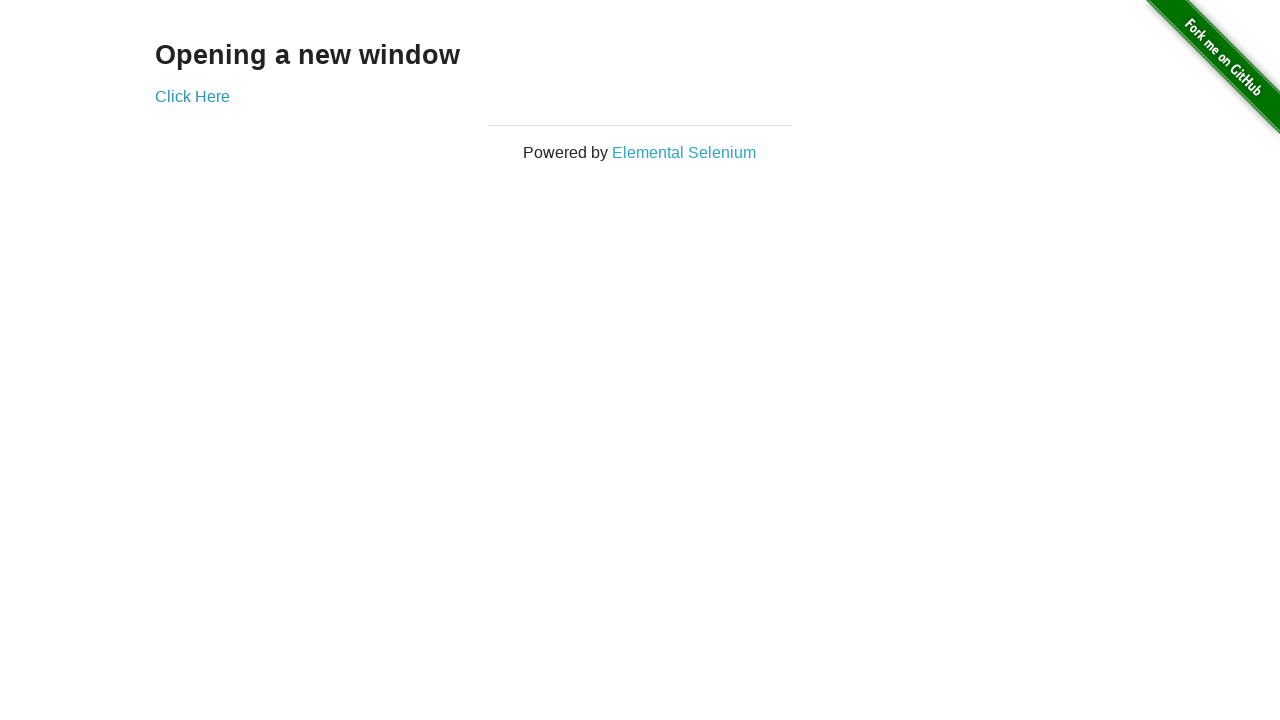

Extracted parent window heading text: 'Opening a new window'
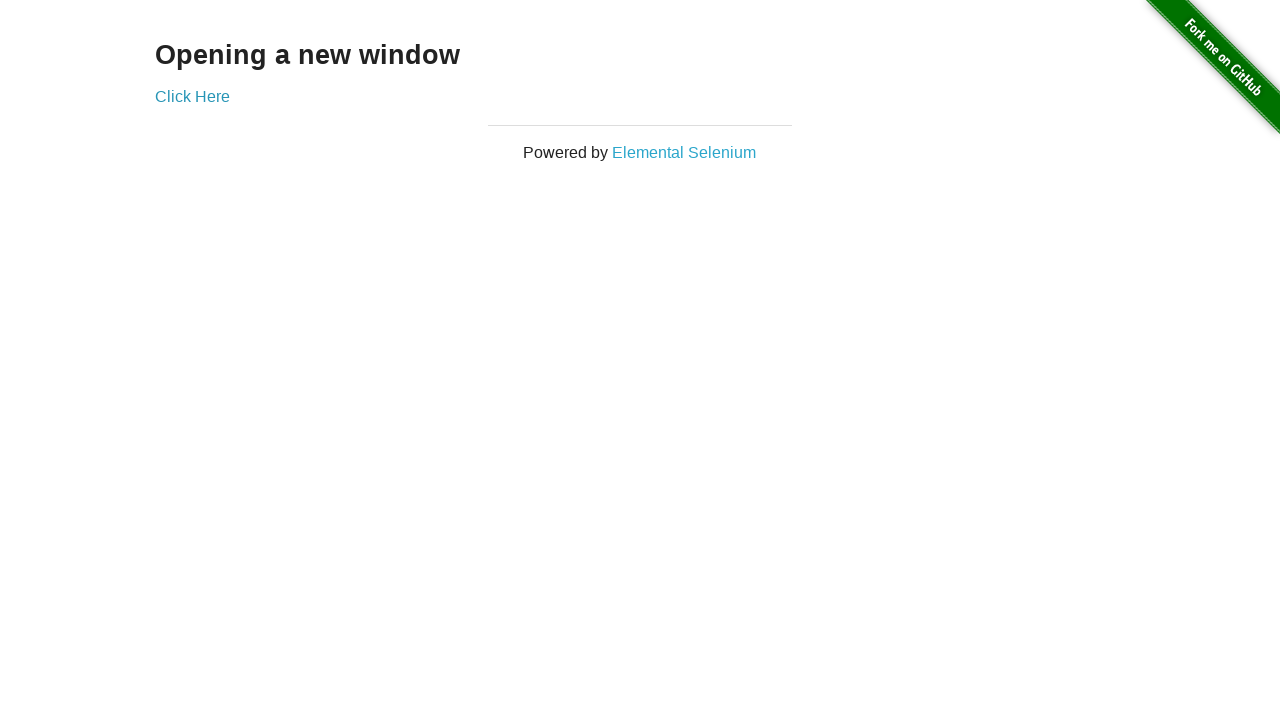

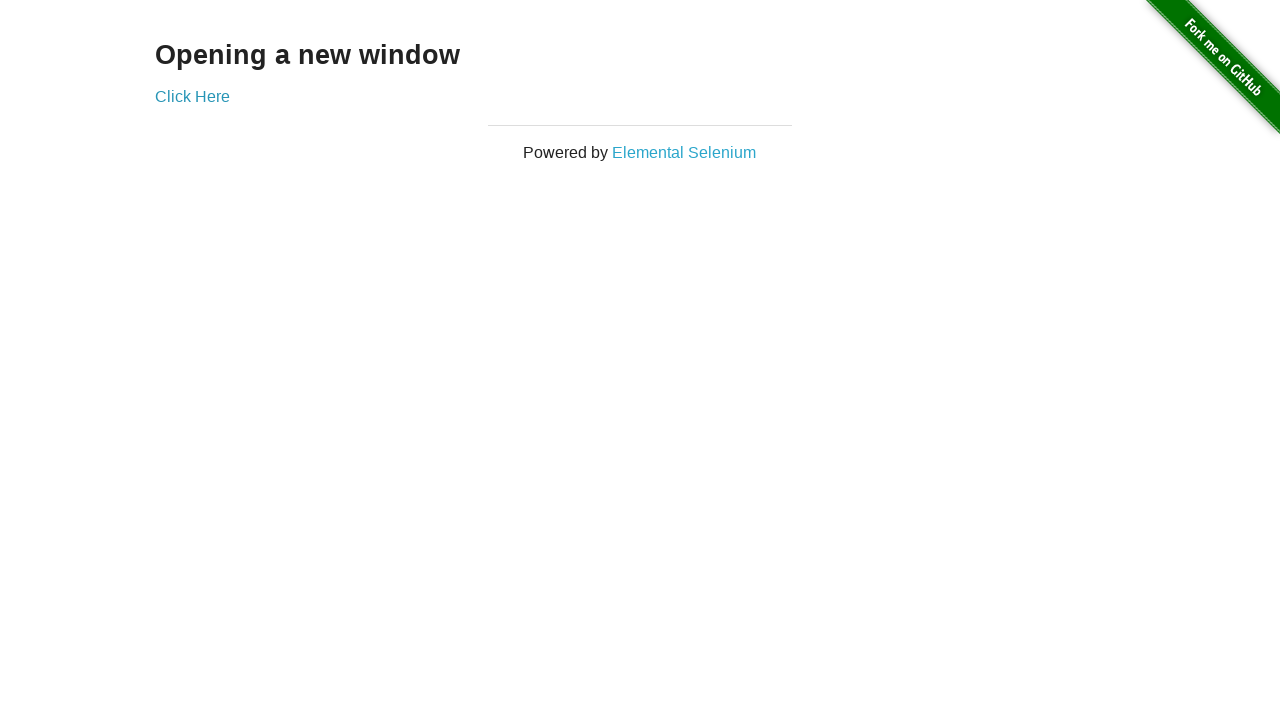